Waits for a countdown timer to reach "00" using fluent wait polling mechanism

Starting URL: https://automationfc.github.io/fluent-wait/

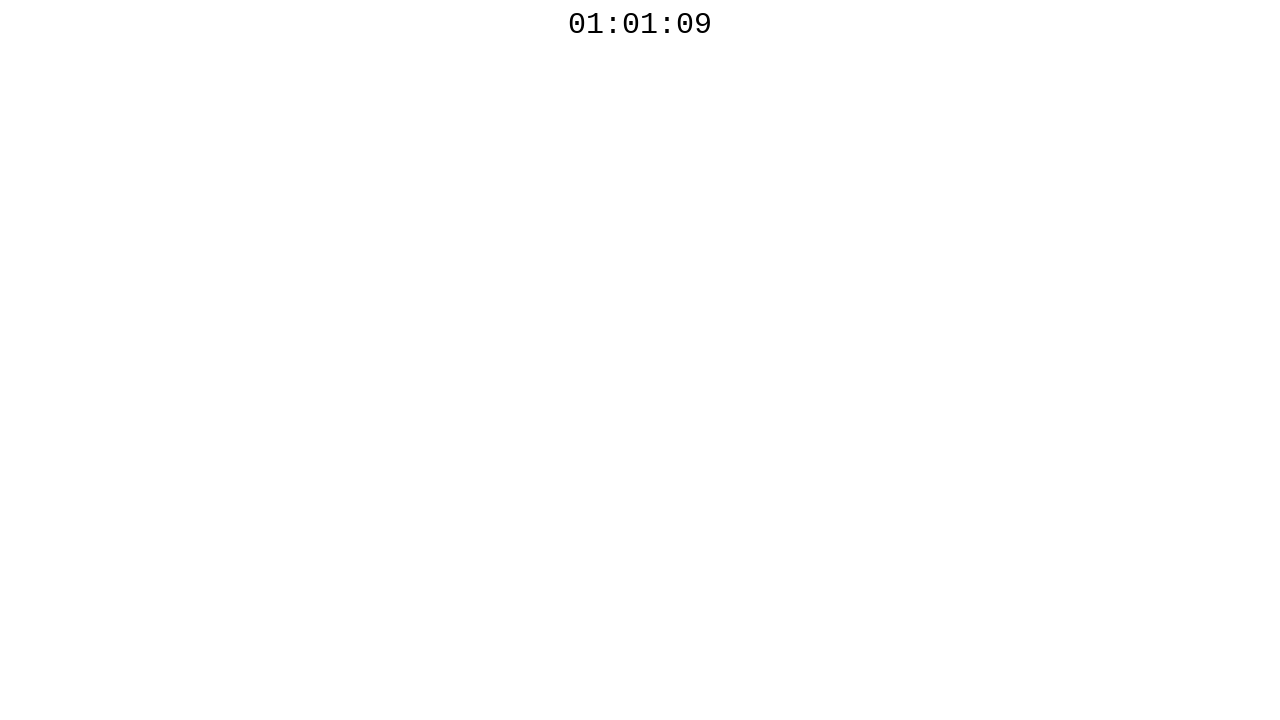

Navigated to fluent wait test page
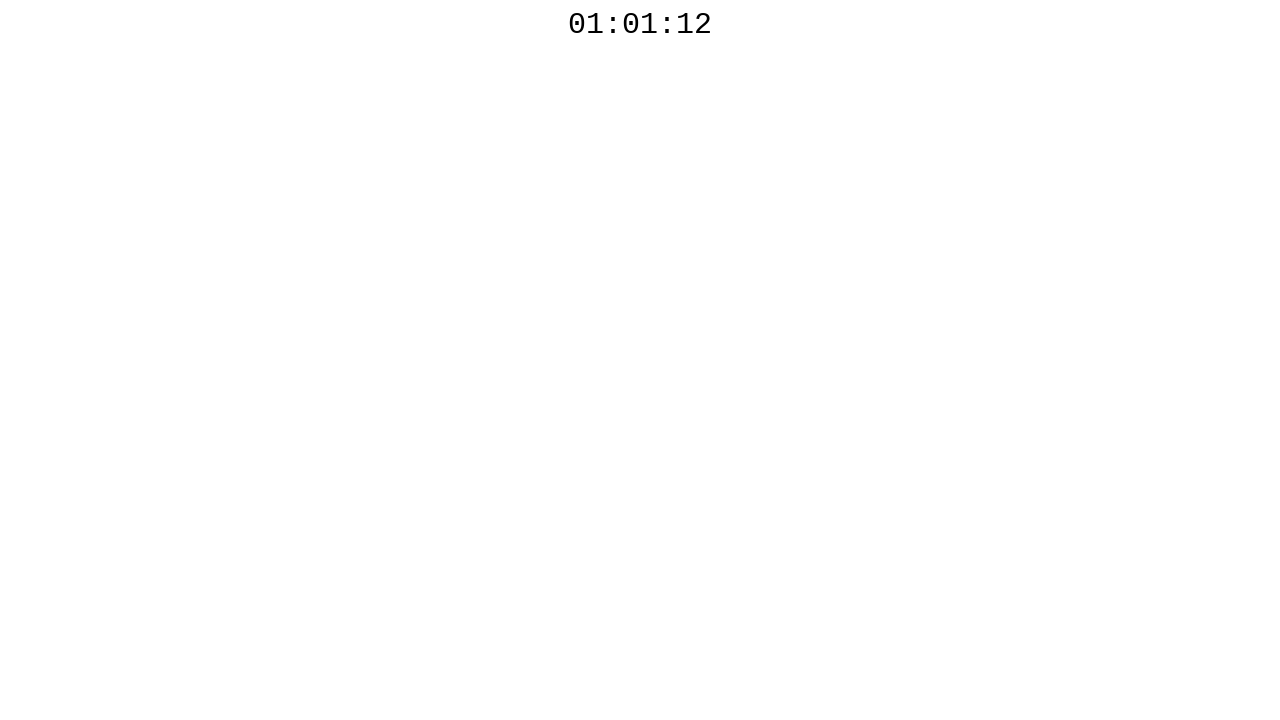

Located countdown timer element
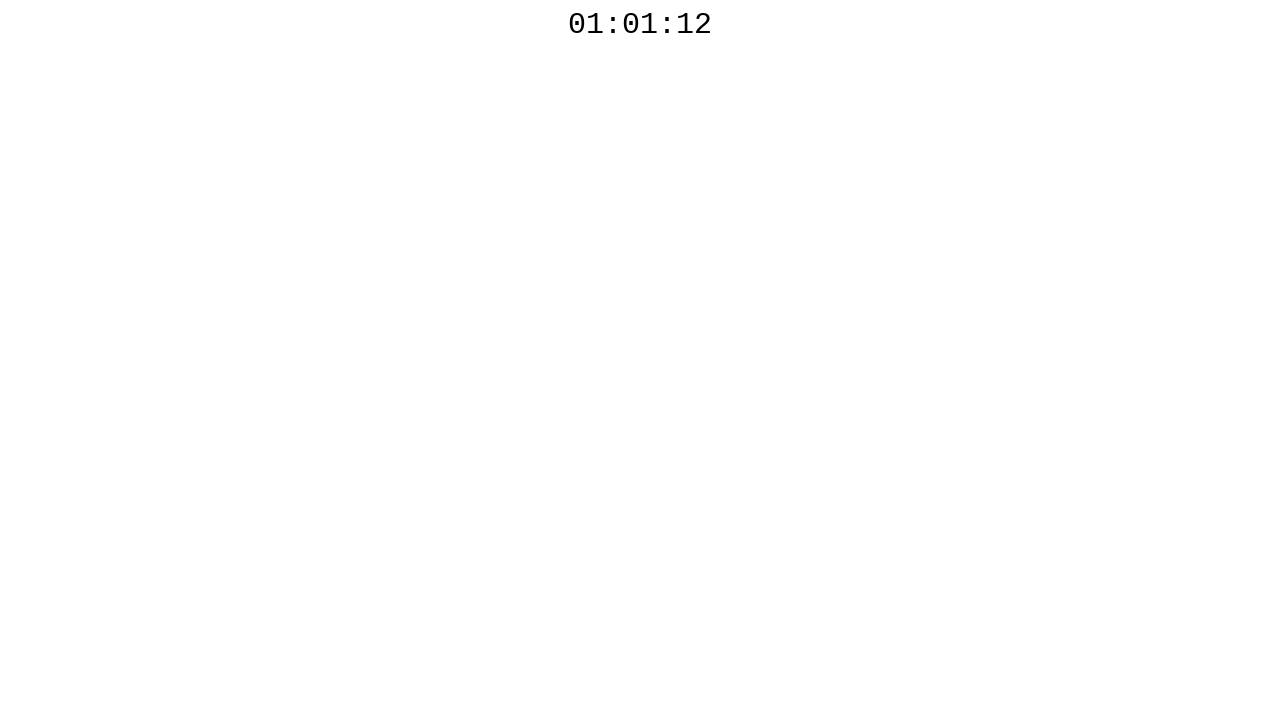

Polled countdown timer, current value: 01:01:12
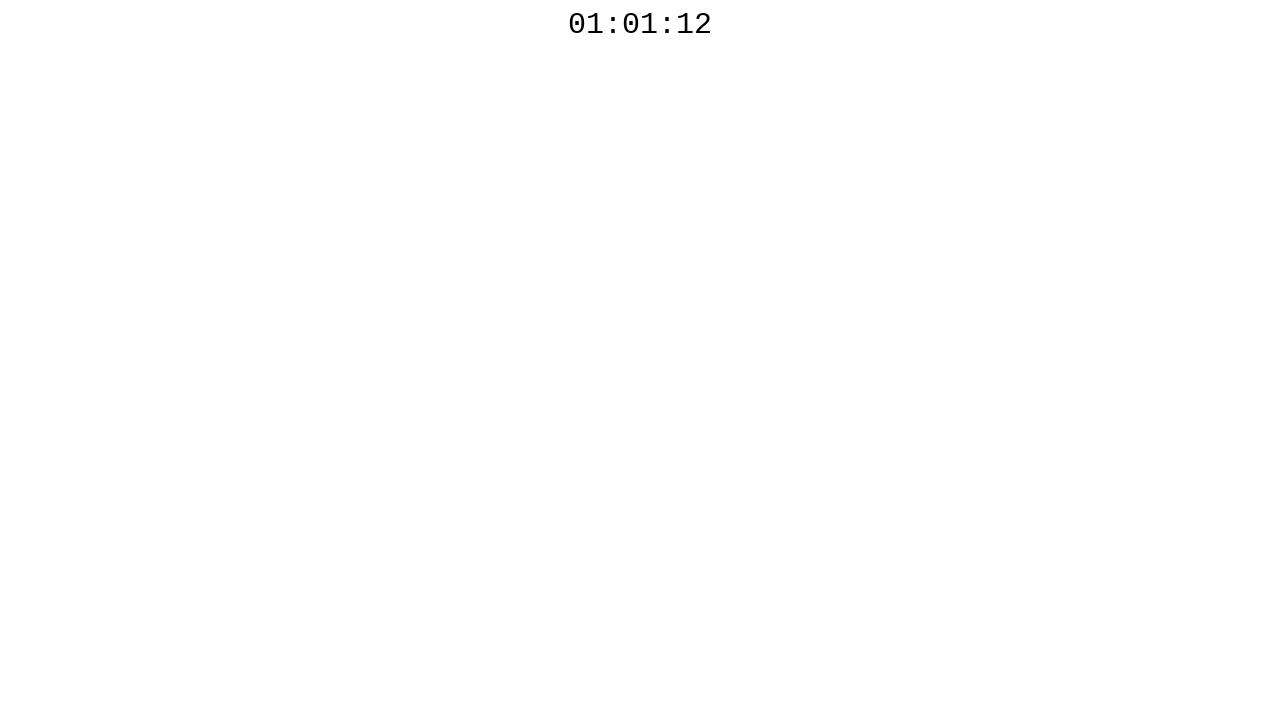

Waited 1 second before next countdown check
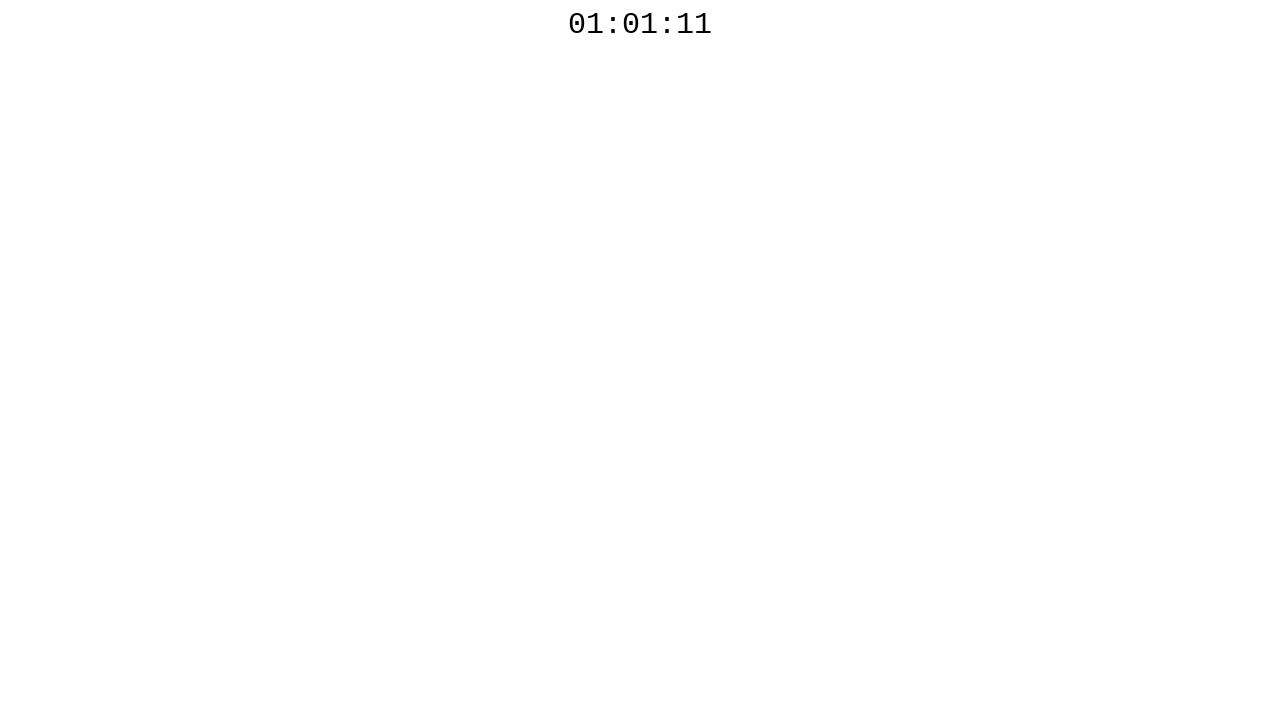

Polled countdown timer, current value: 01:01:11
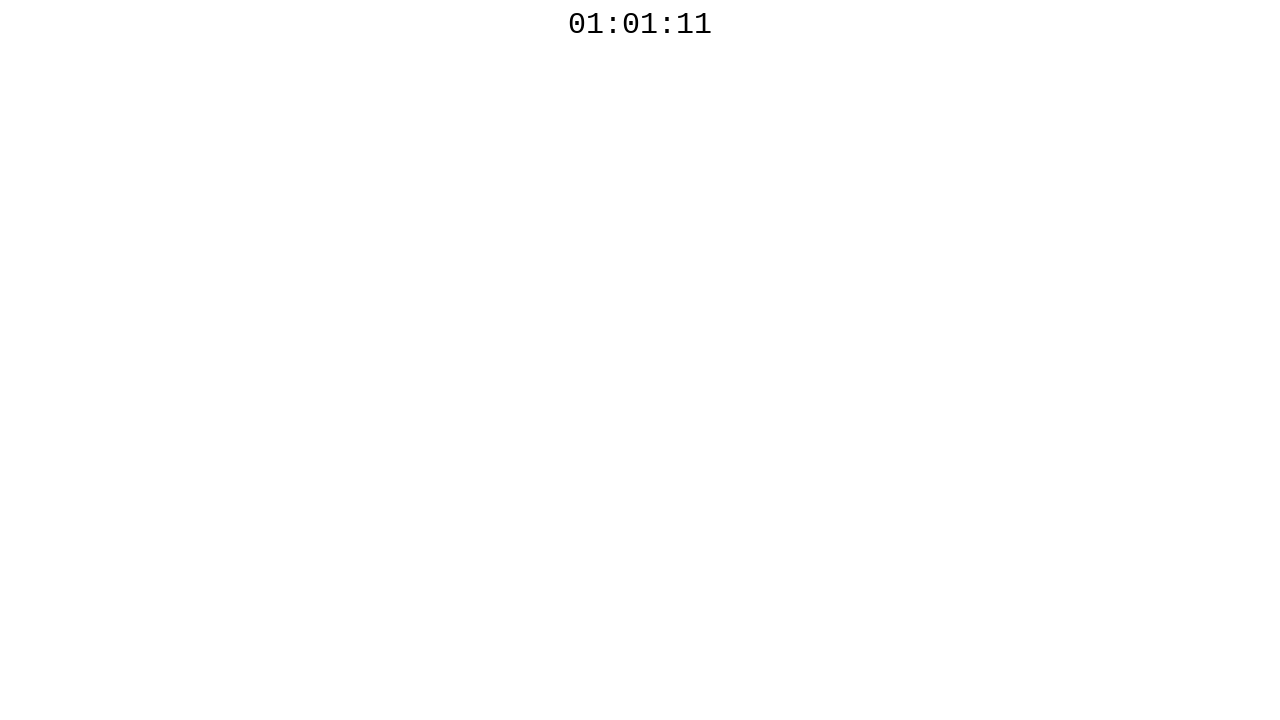

Waited 1 second before next countdown check
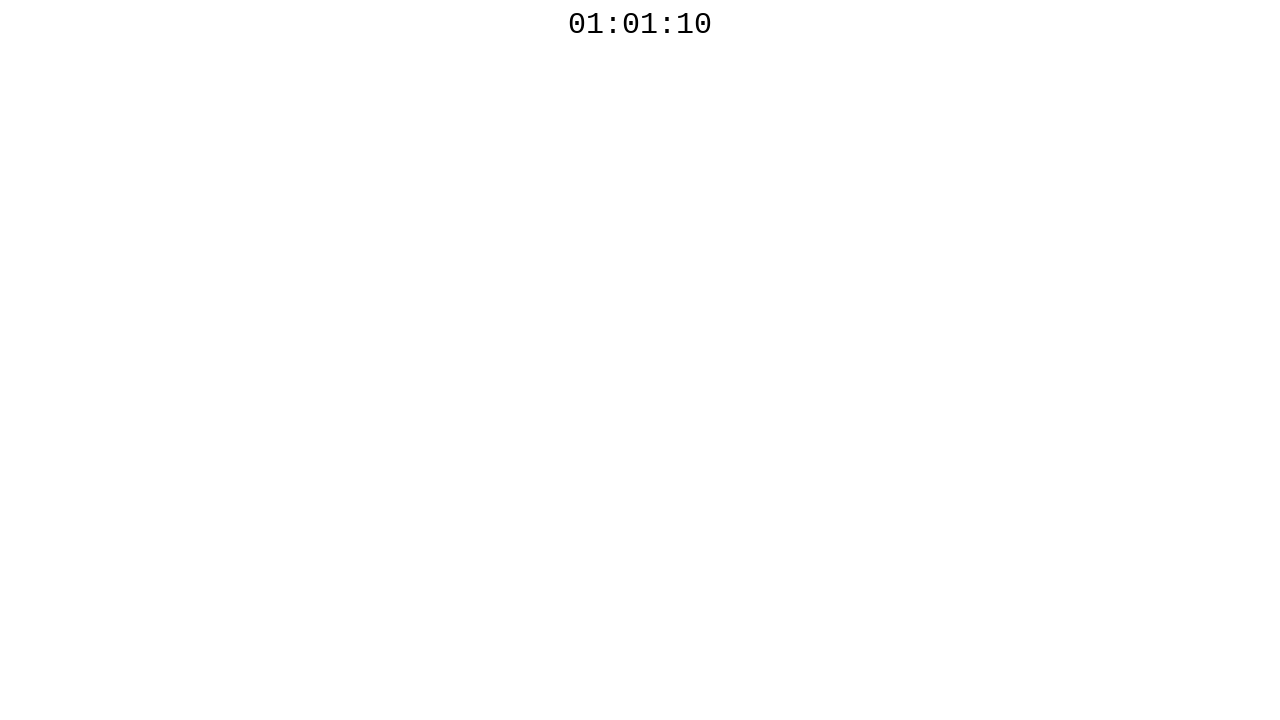

Polled countdown timer, current value: 01:01:10
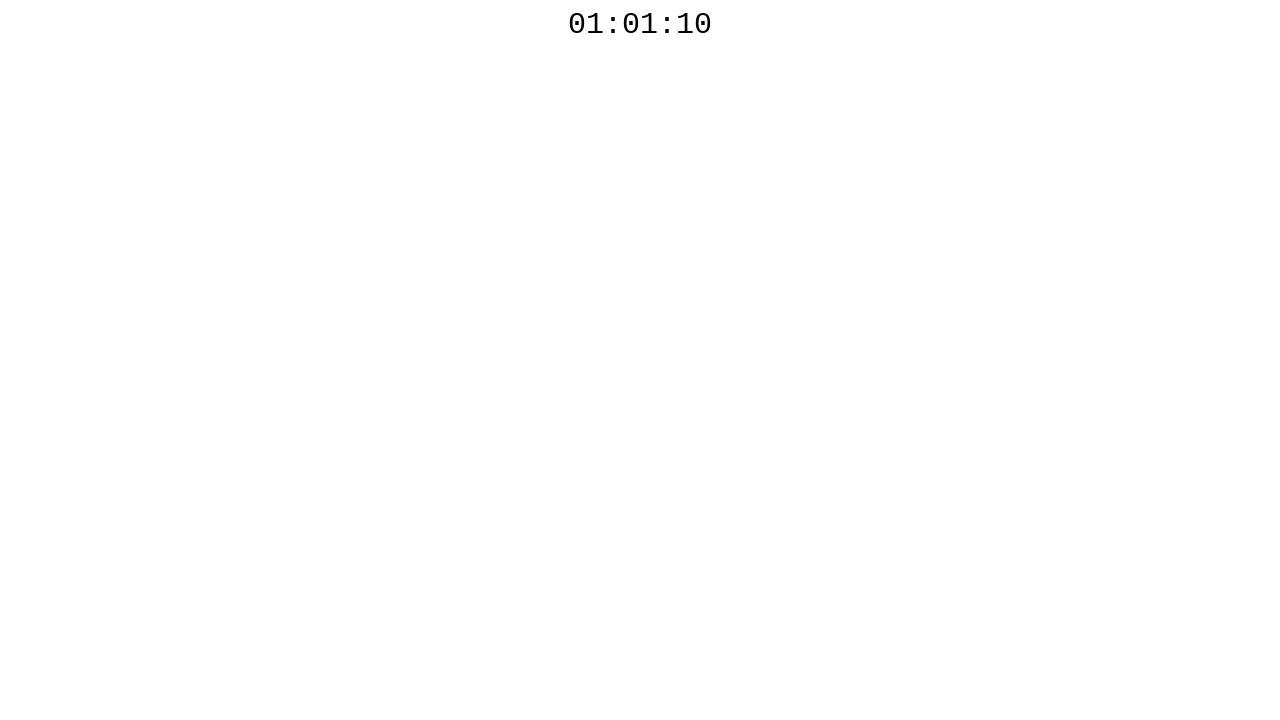

Waited 1 second before next countdown check
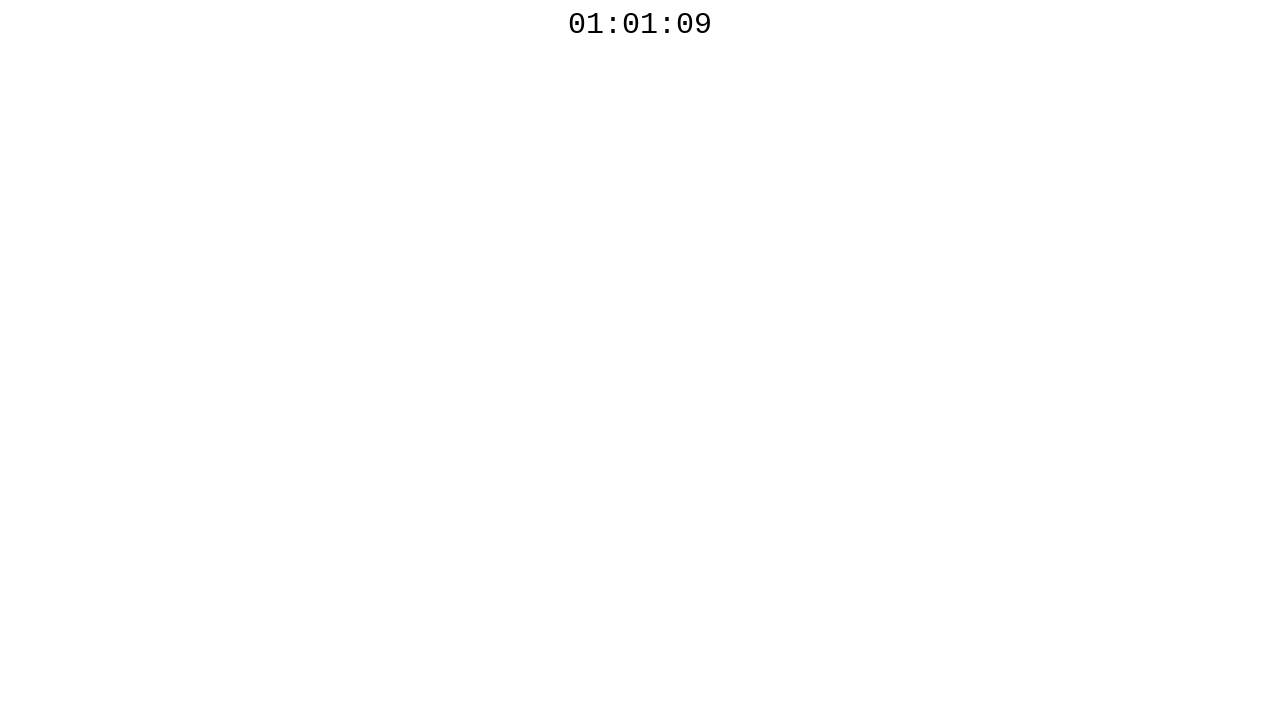

Polled countdown timer, current value: 01:01:09
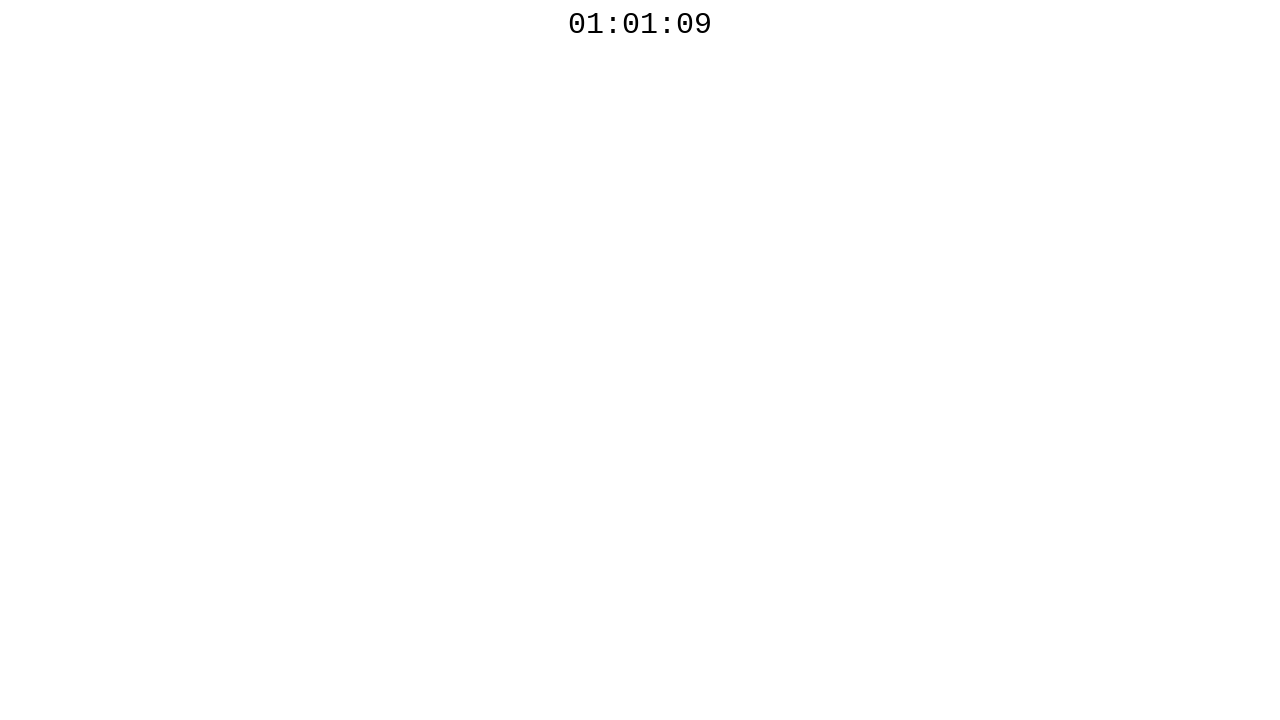

Waited 1 second before next countdown check
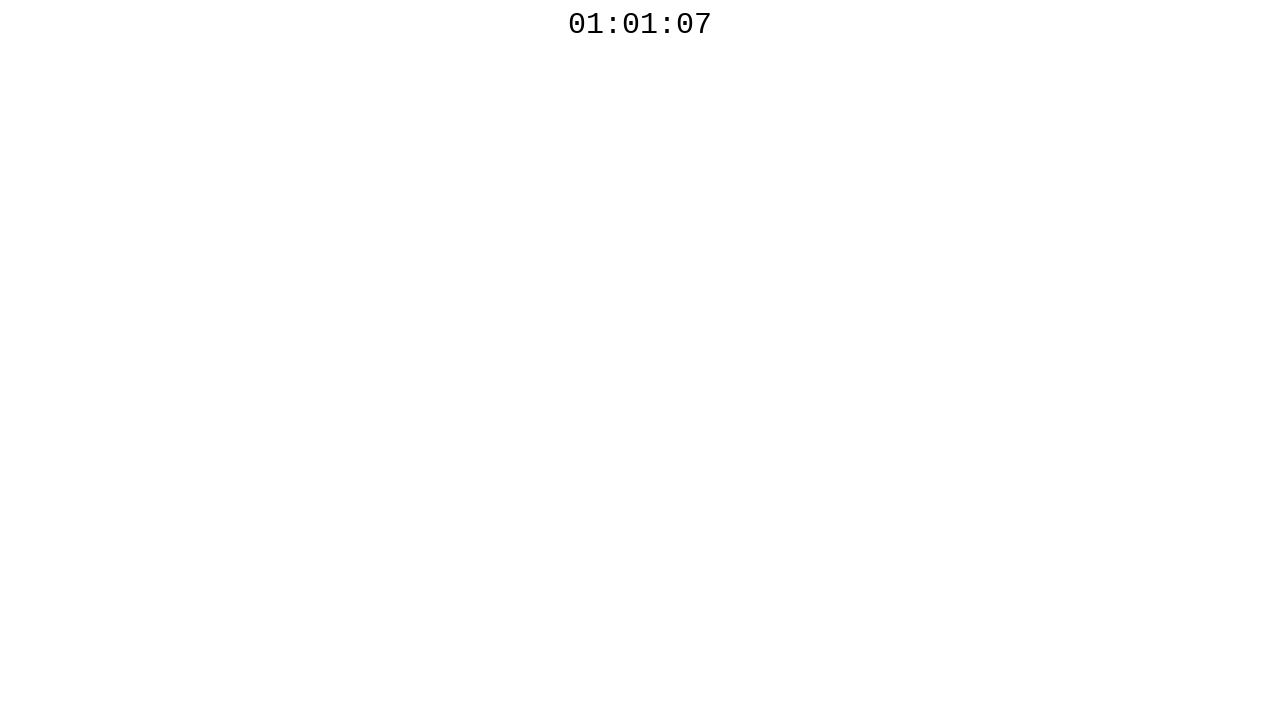

Polled countdown timer, current value: 01:01:07
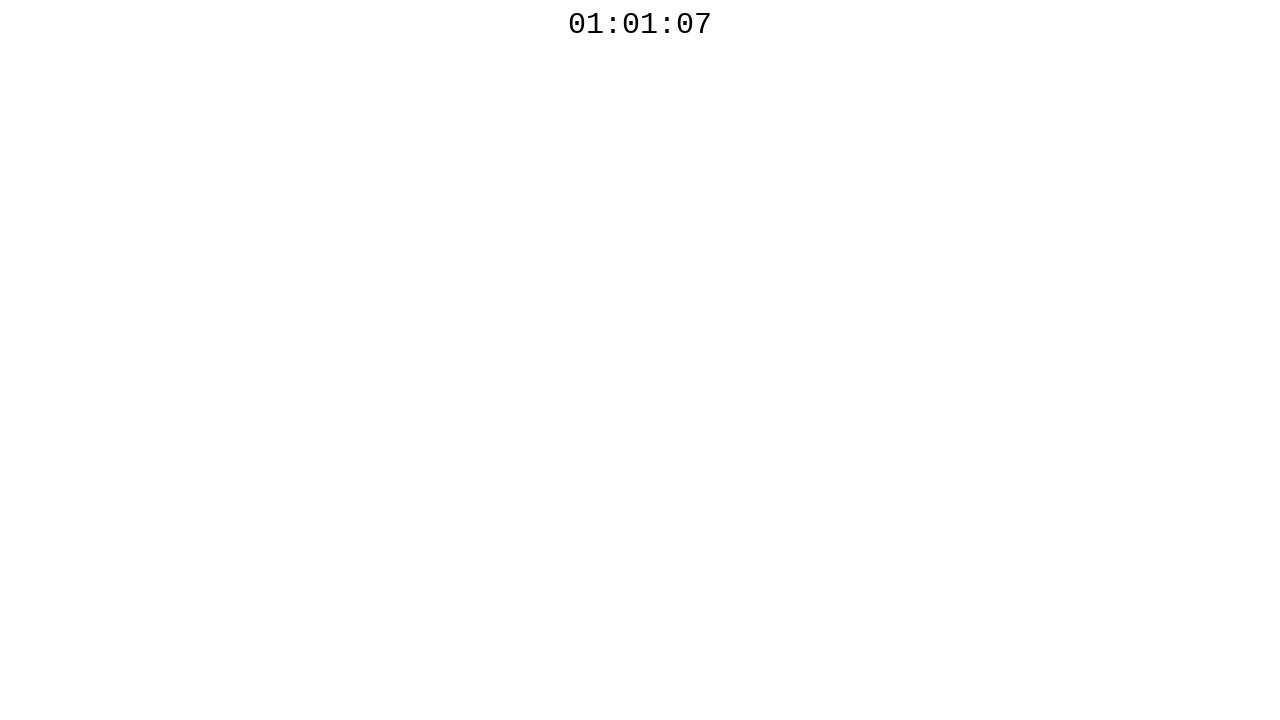

Waited 1 second before next countdown check
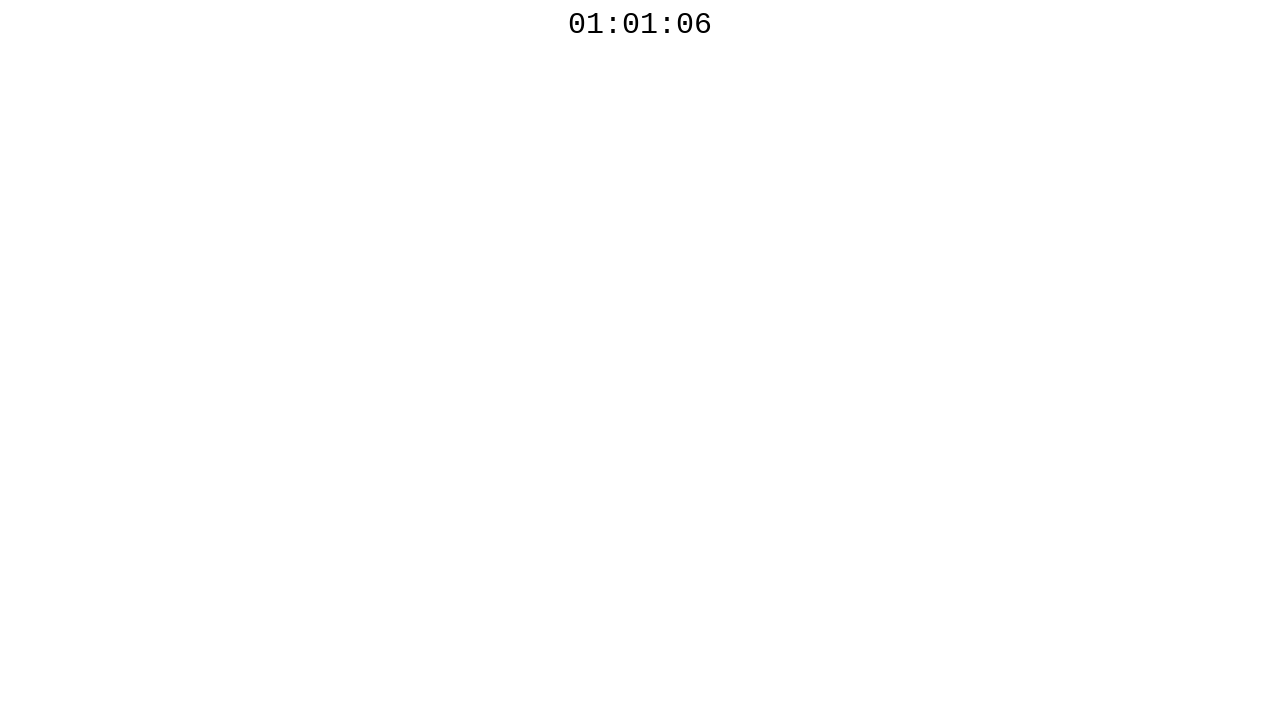

Polled countdown timer, current value: 01:01:06
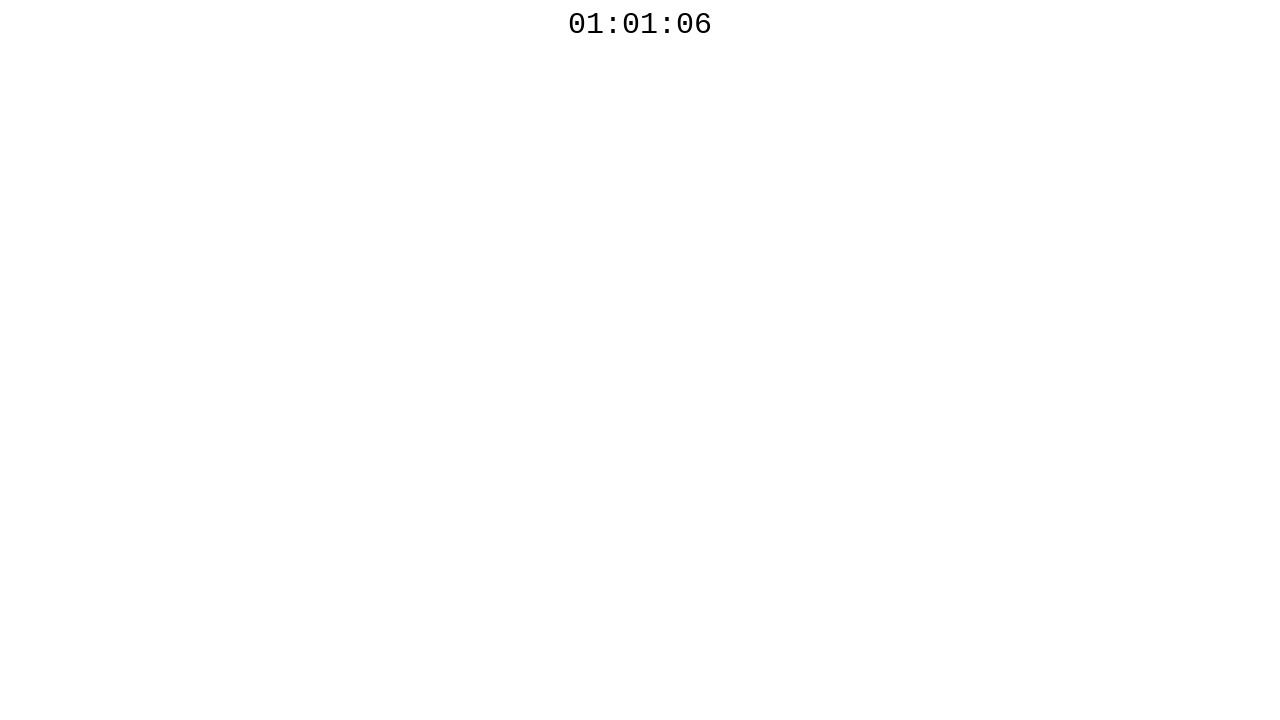

Waited 1 second before next countdown check
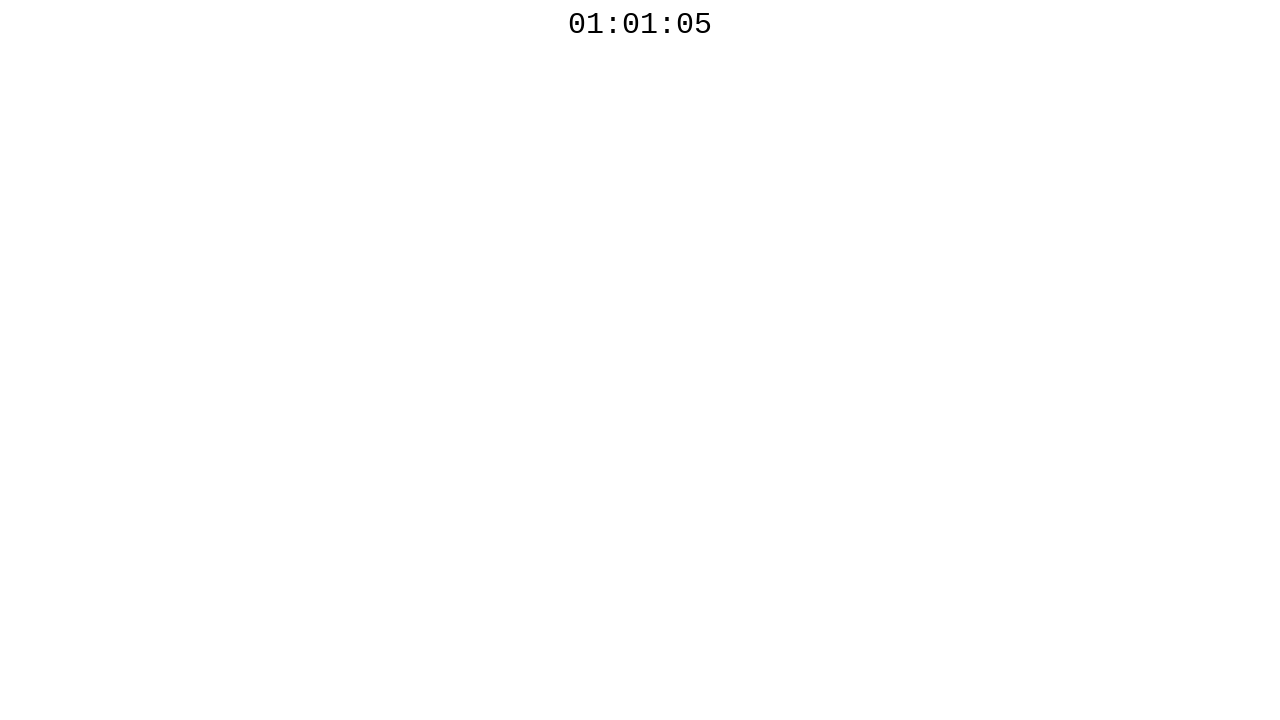

Polled countdown timer, current value: 01:01:05
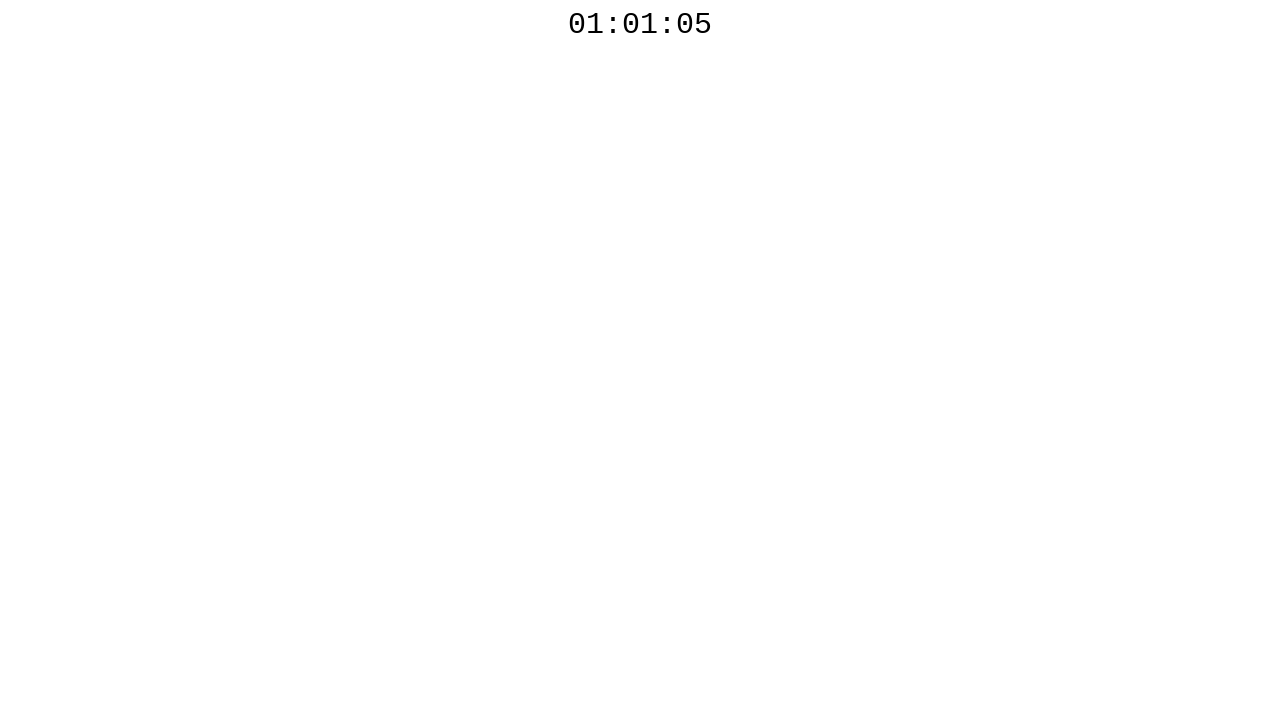

Waited 1 second before next countdown check
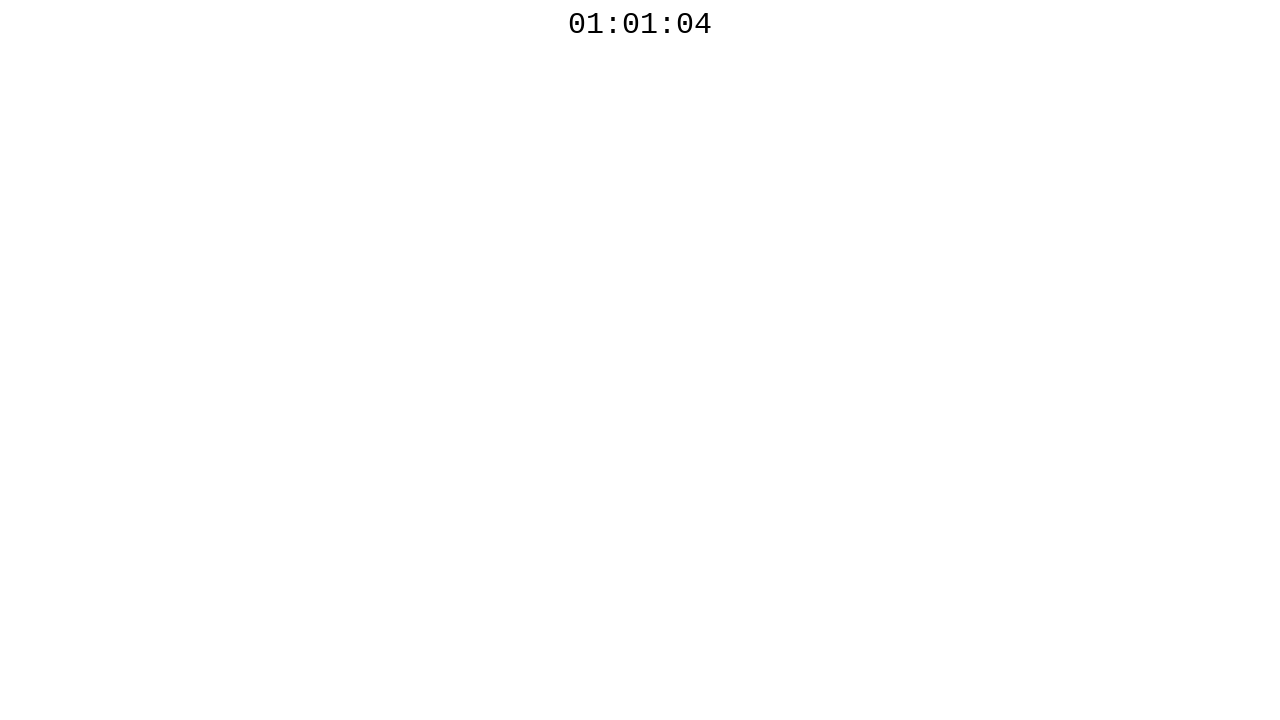

Polled countdown timer, current value: 01:01:04
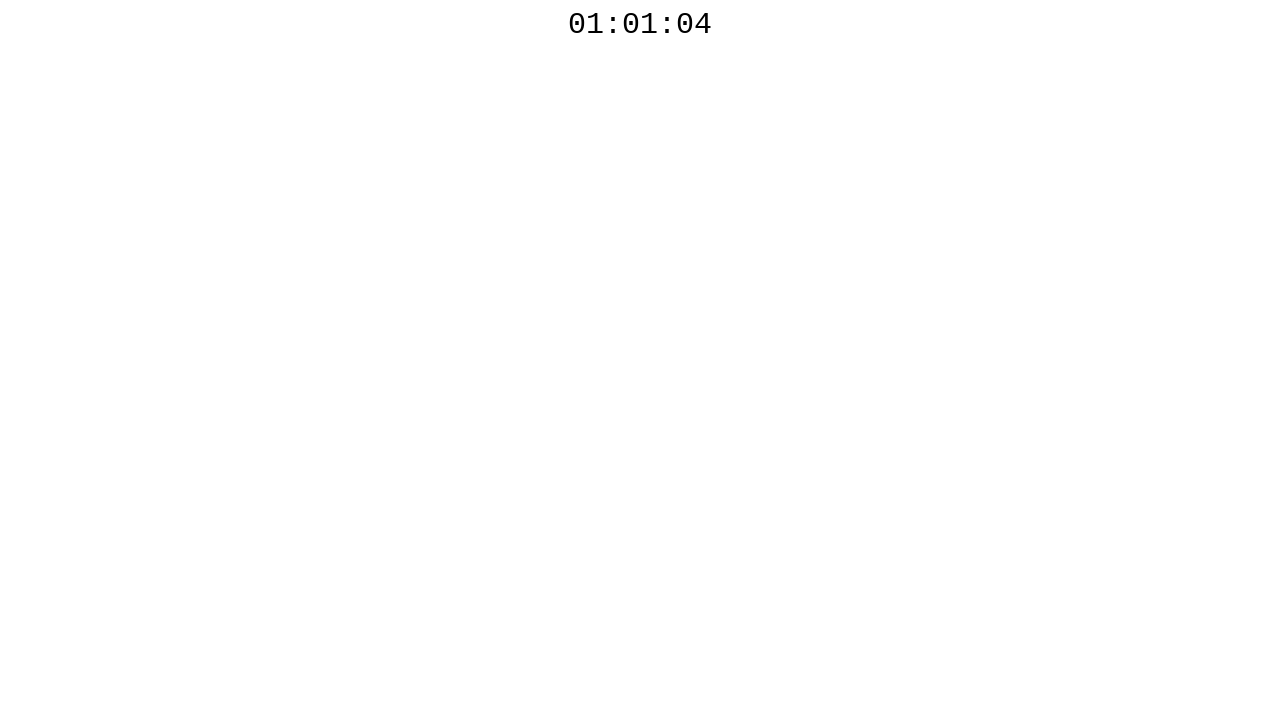

Waited 1 second before next countdown check
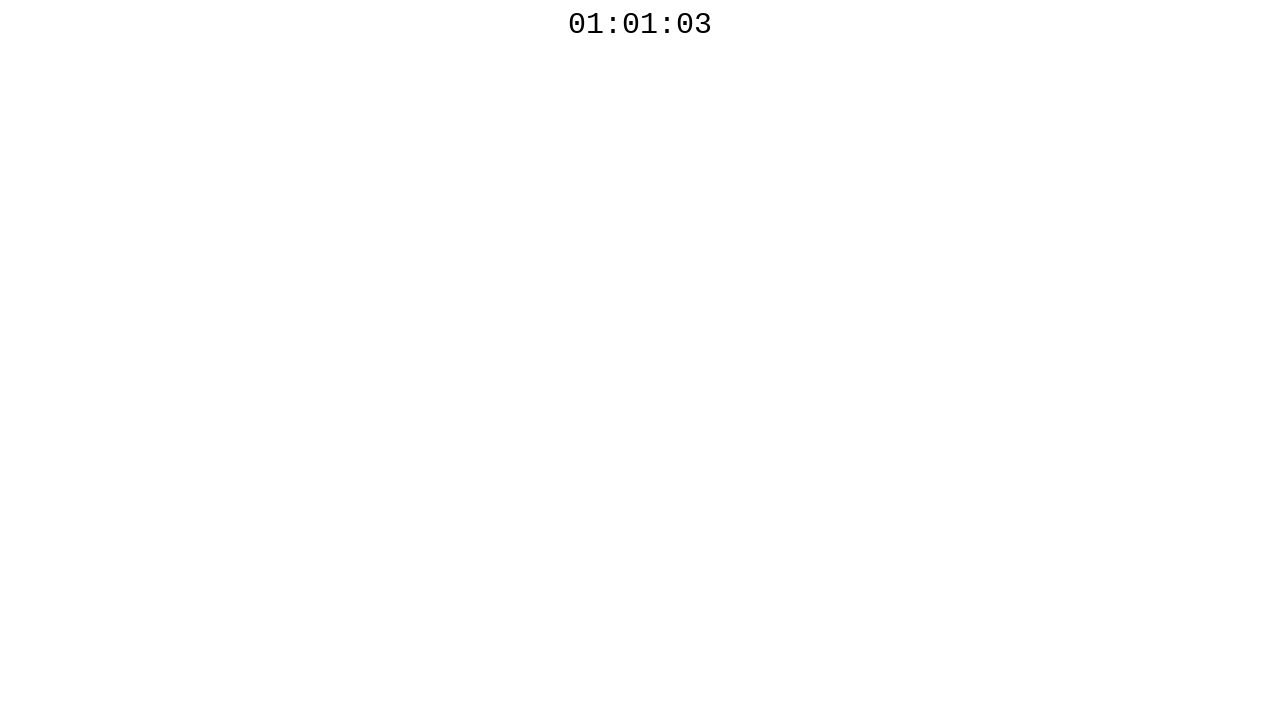

Polled countdown timer, current value: 01:01:03
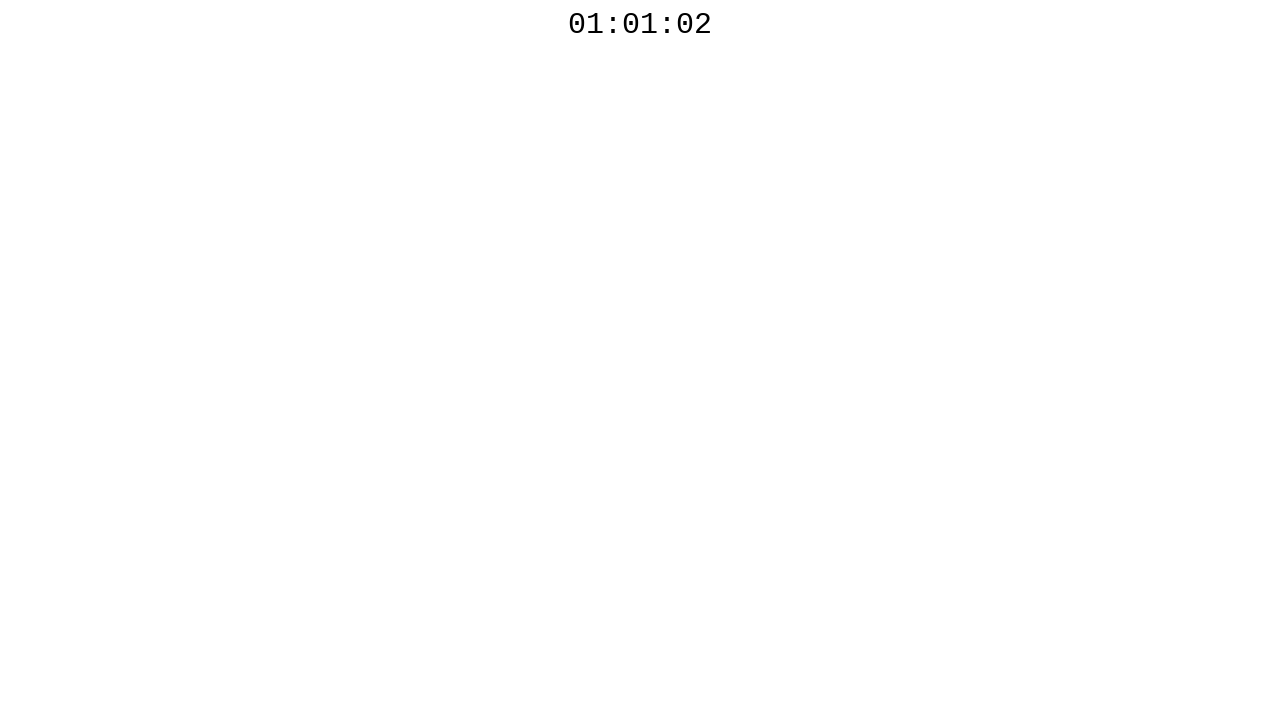

Waited 1 second before next countdown check
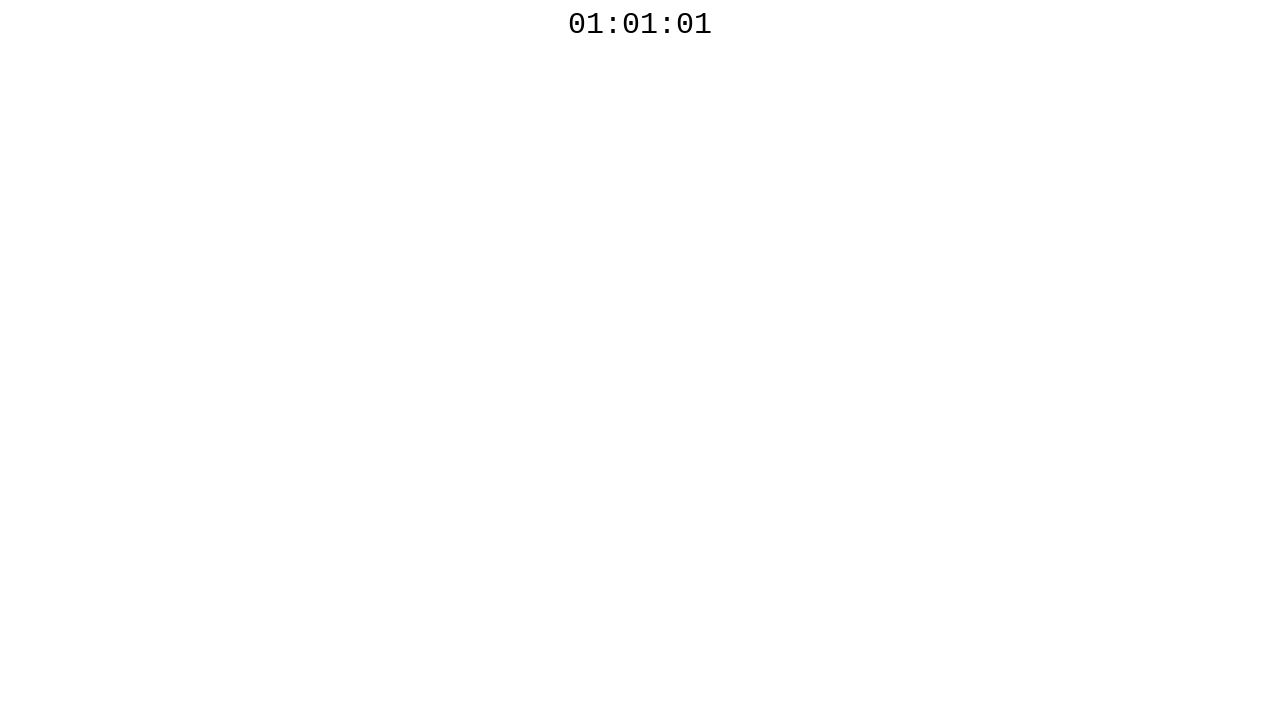

Polled countdown timer, current value: 01:01:01
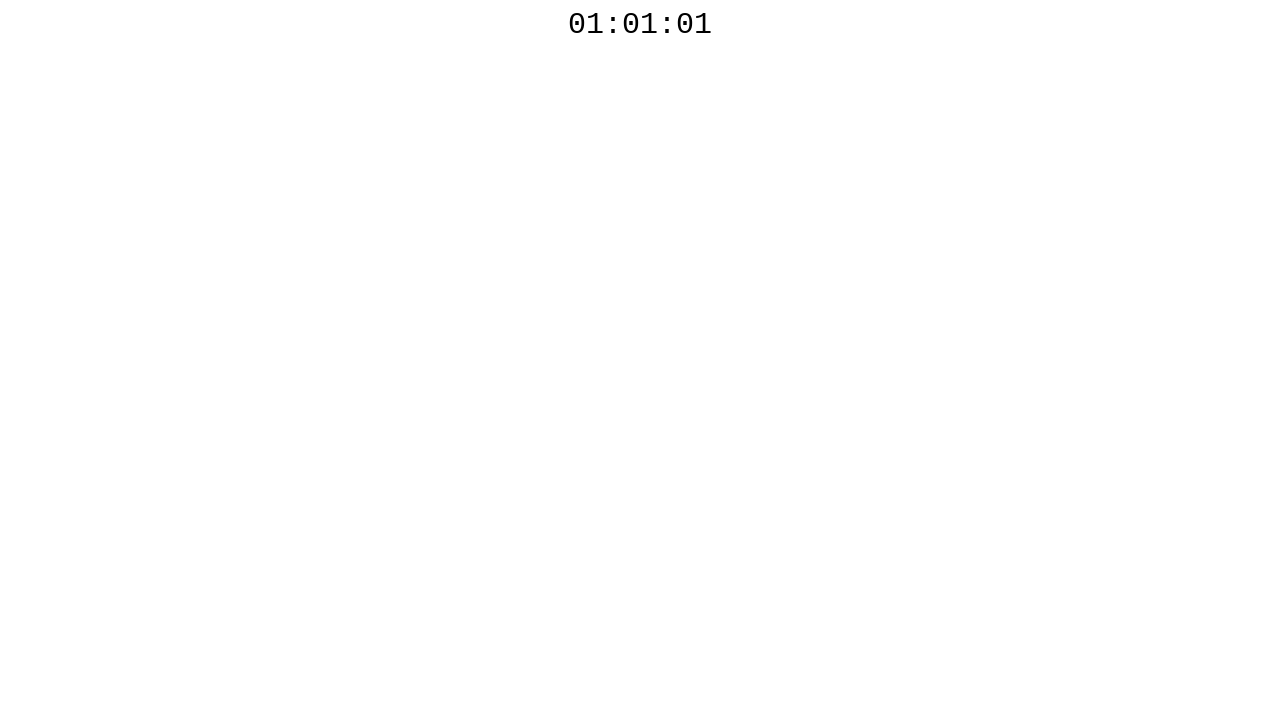

Waited 1 second before next countdown check
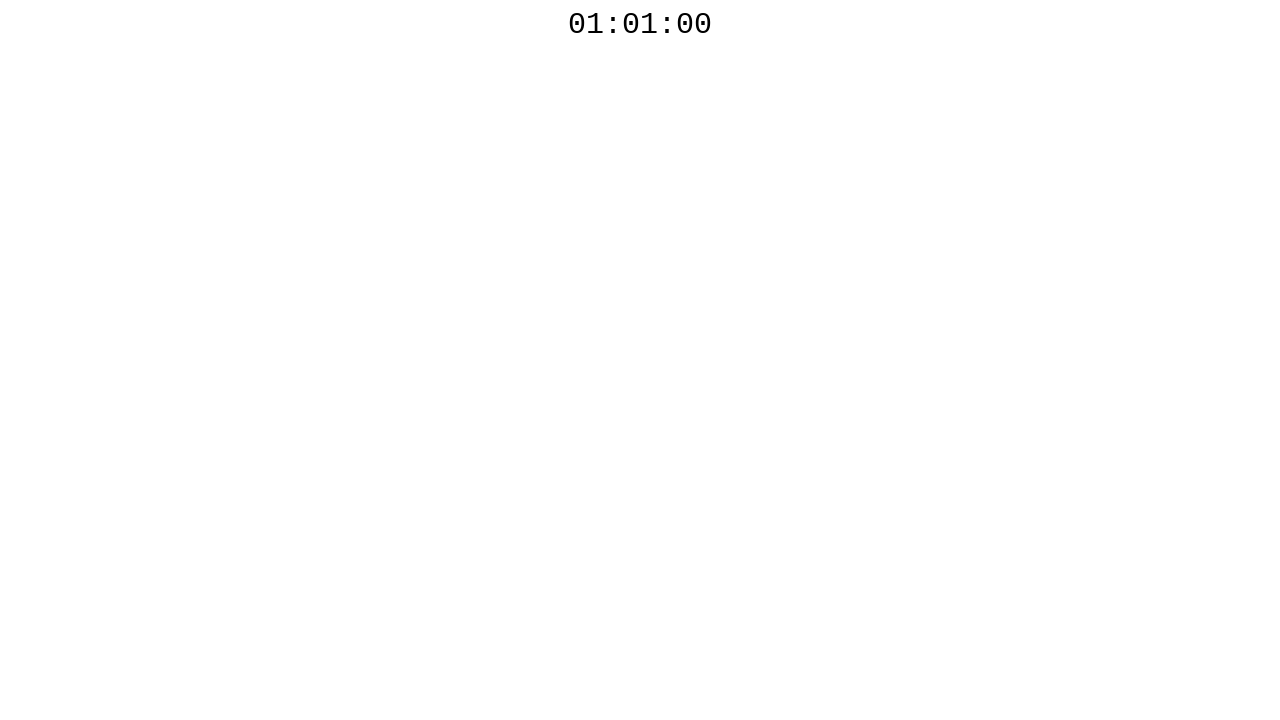

Polled countdown timer, current value: 01:01:00
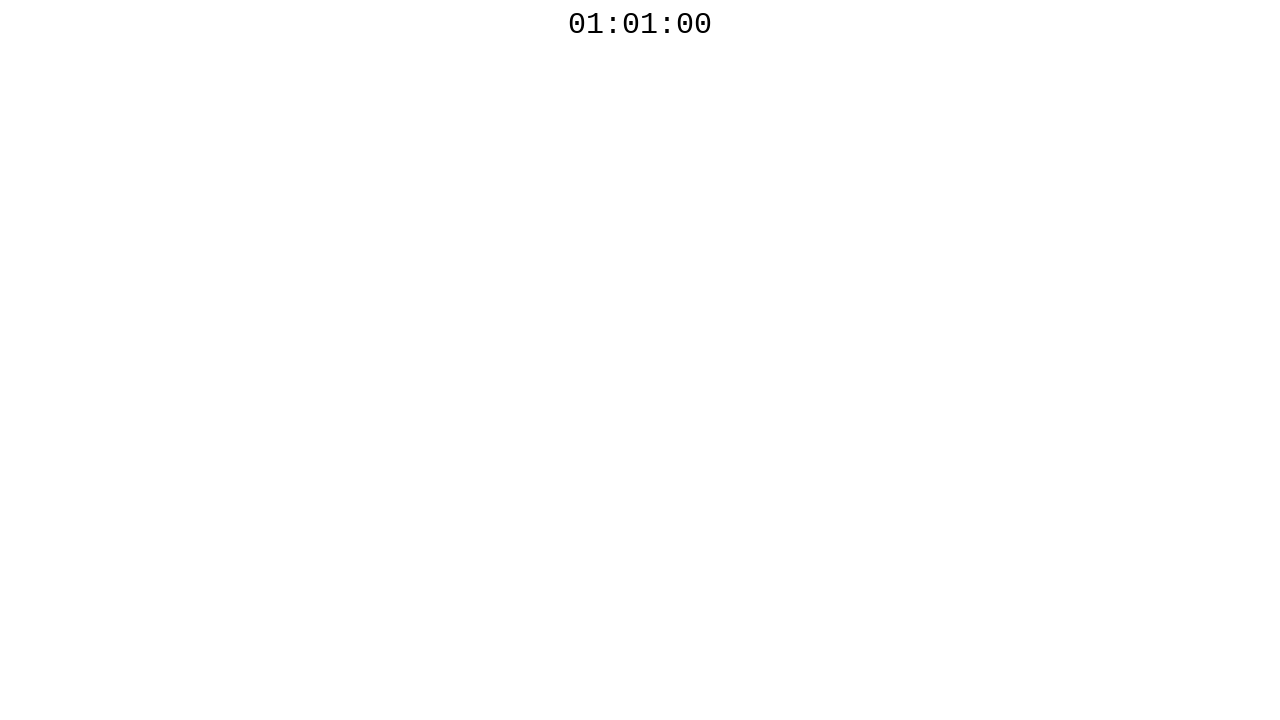

Countdown timer reached 00, test completed
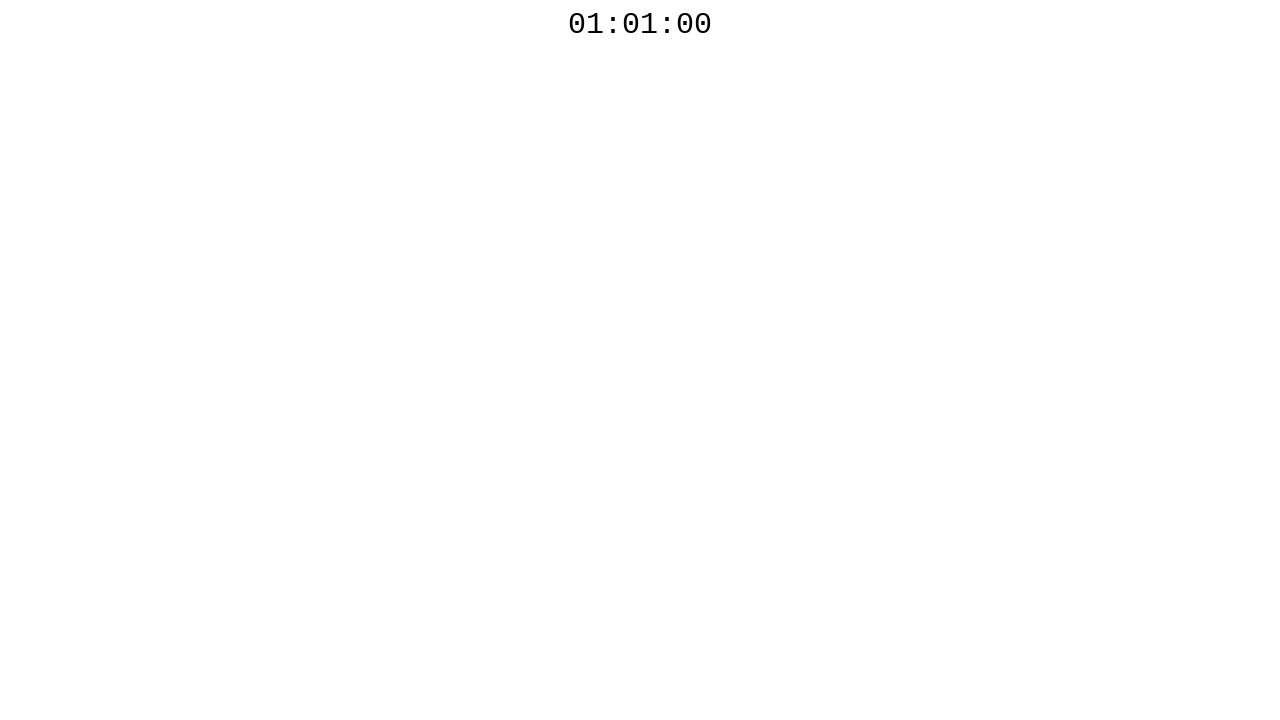

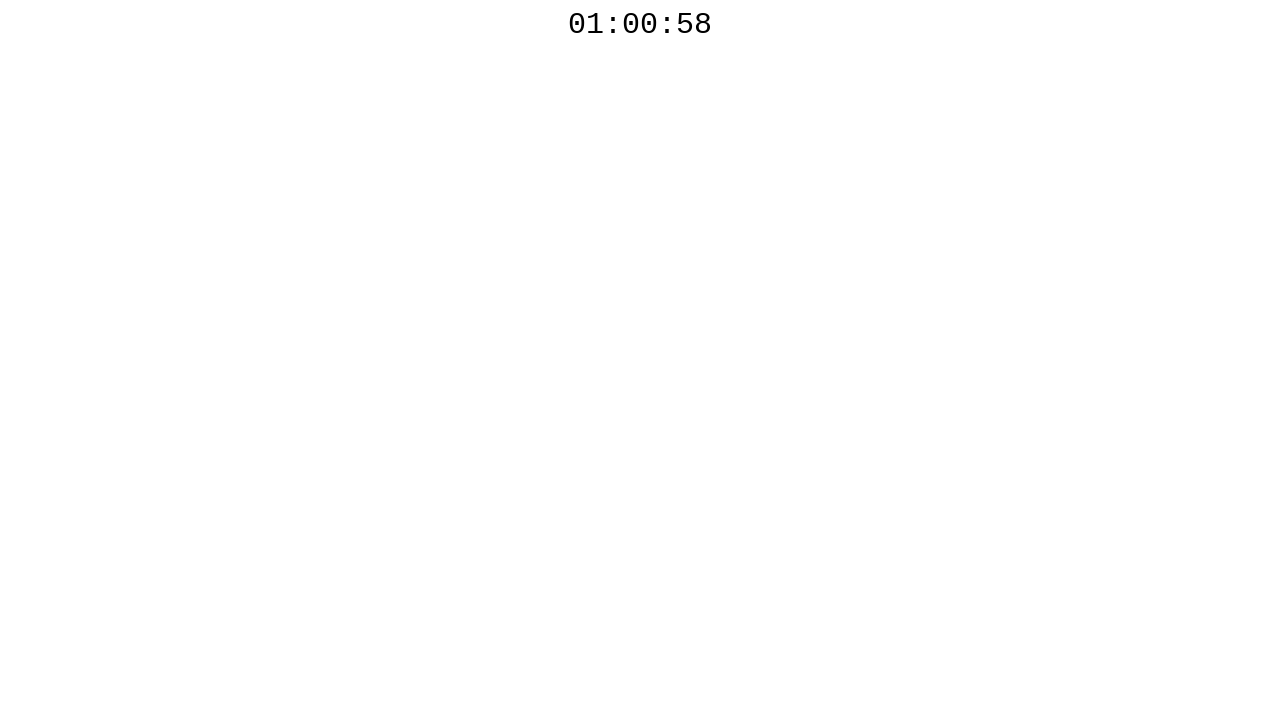